Tests dynamic content loading by clicking a start button and waiting for a hidden element to become visible, then verifying the loaded text content.

Starting URL: https://the-internet.herokuapp.com/dynamic_loading/1

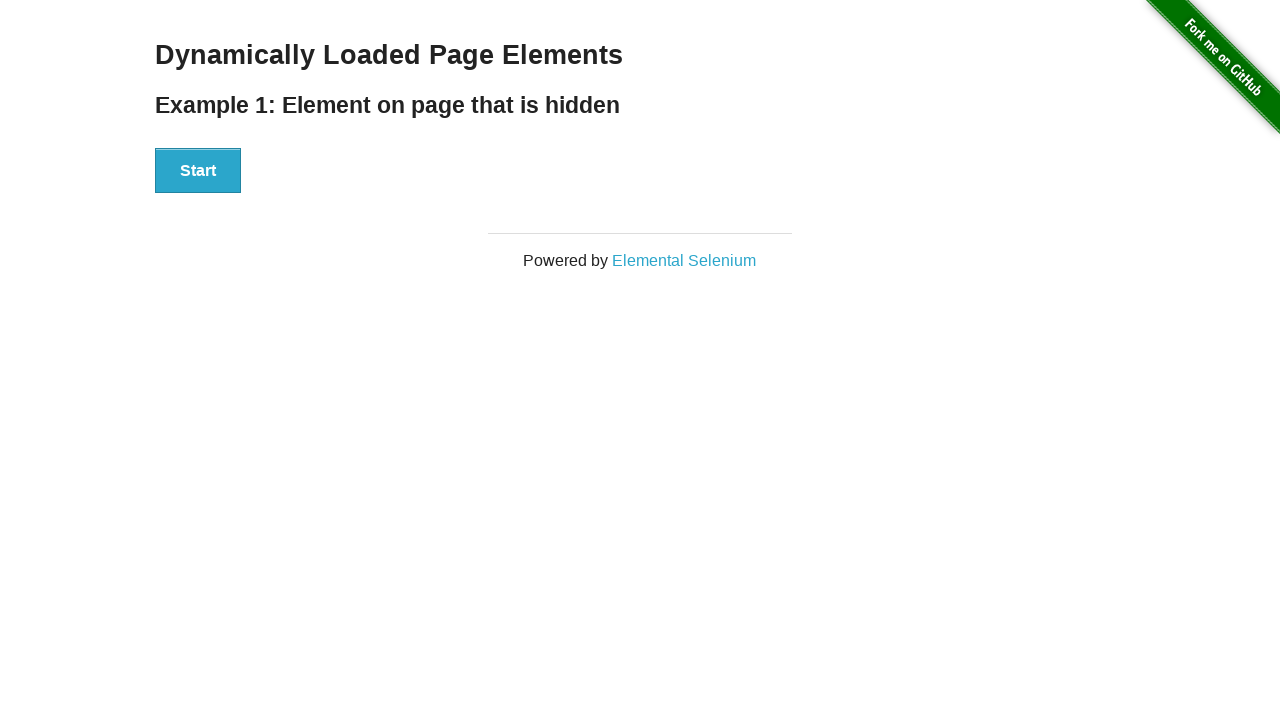

Clicked the Start button to trigger dynamic content loading at (198, 171) on #start button
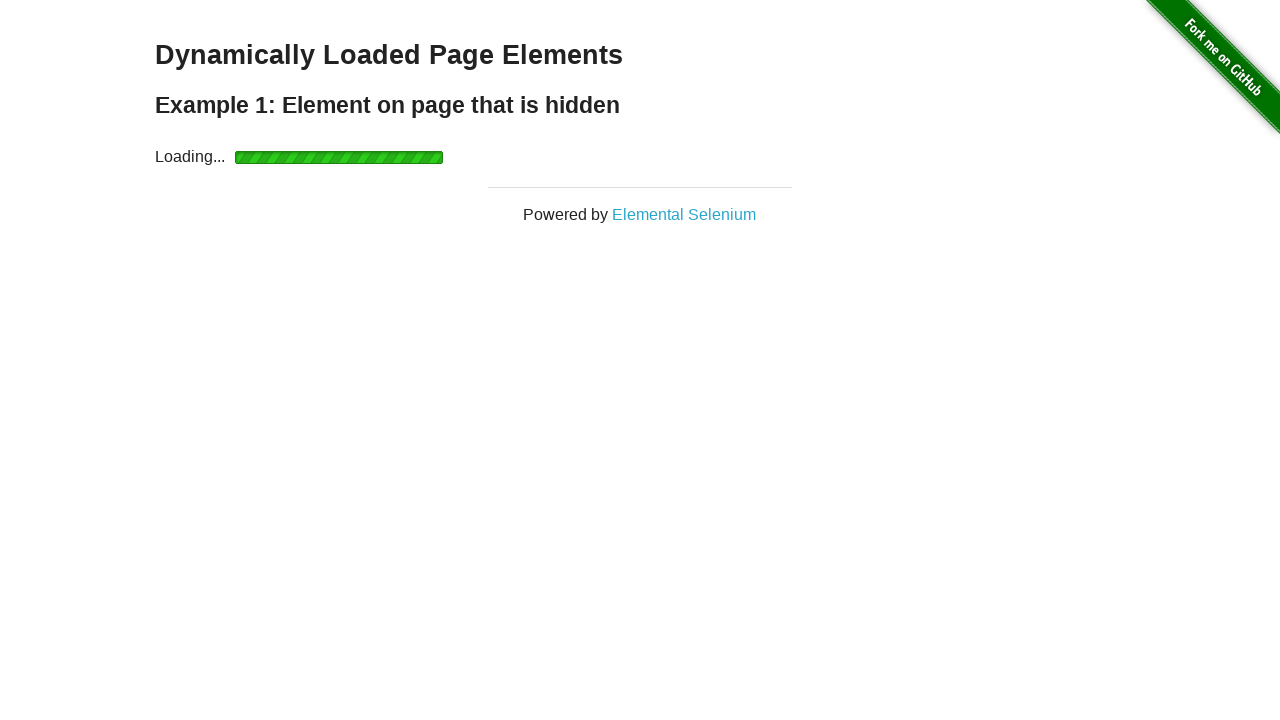

Waited for the finish element to become visible
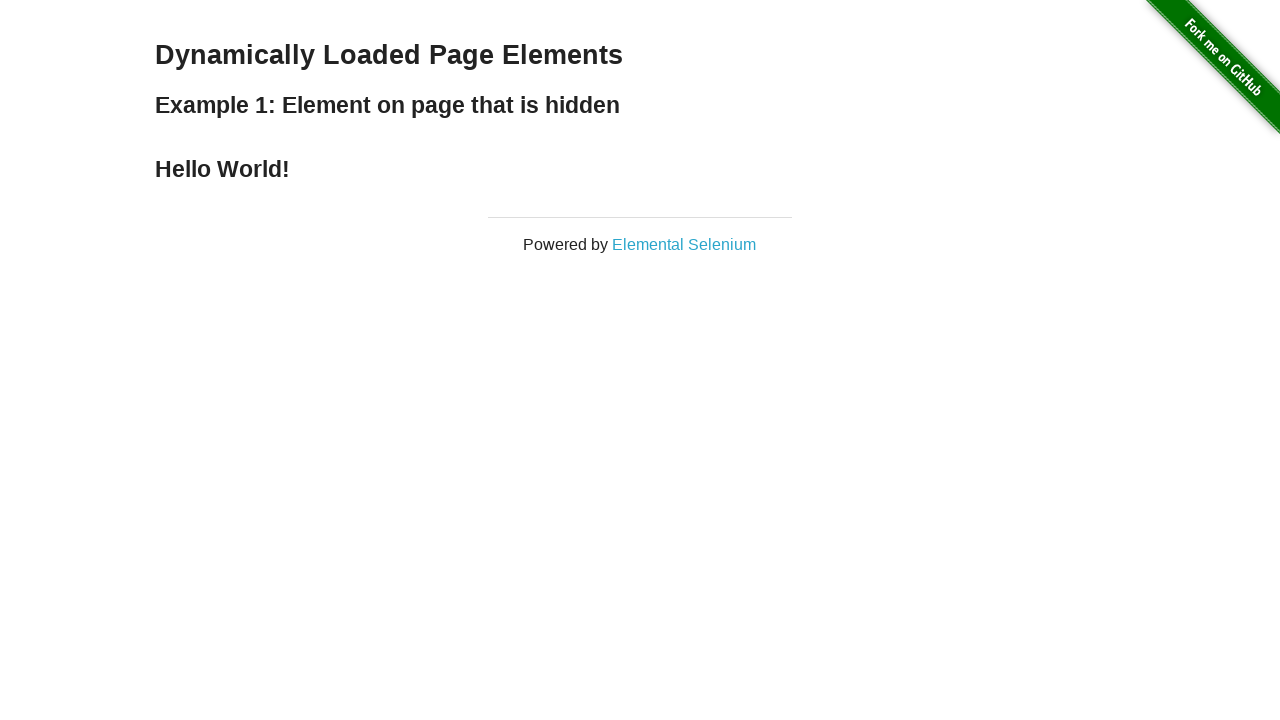

Retrieved text content from finish element: 'Hello World!'
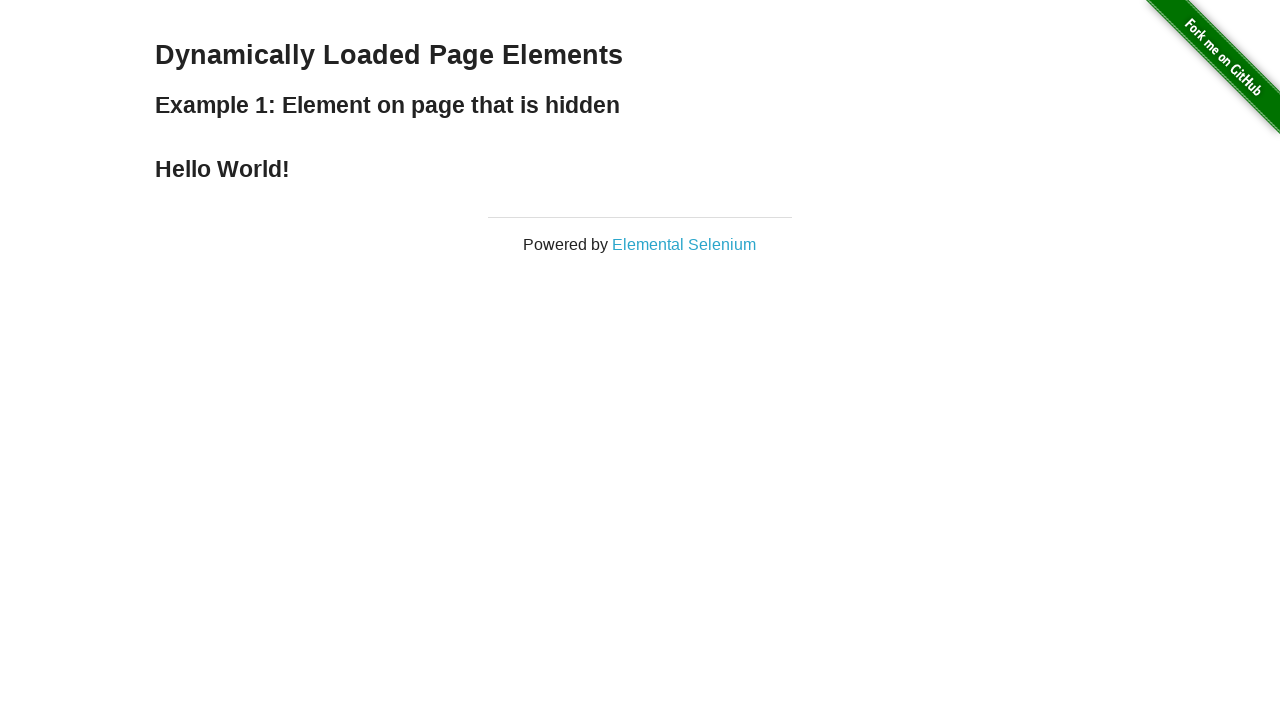

Printed the loaded text content
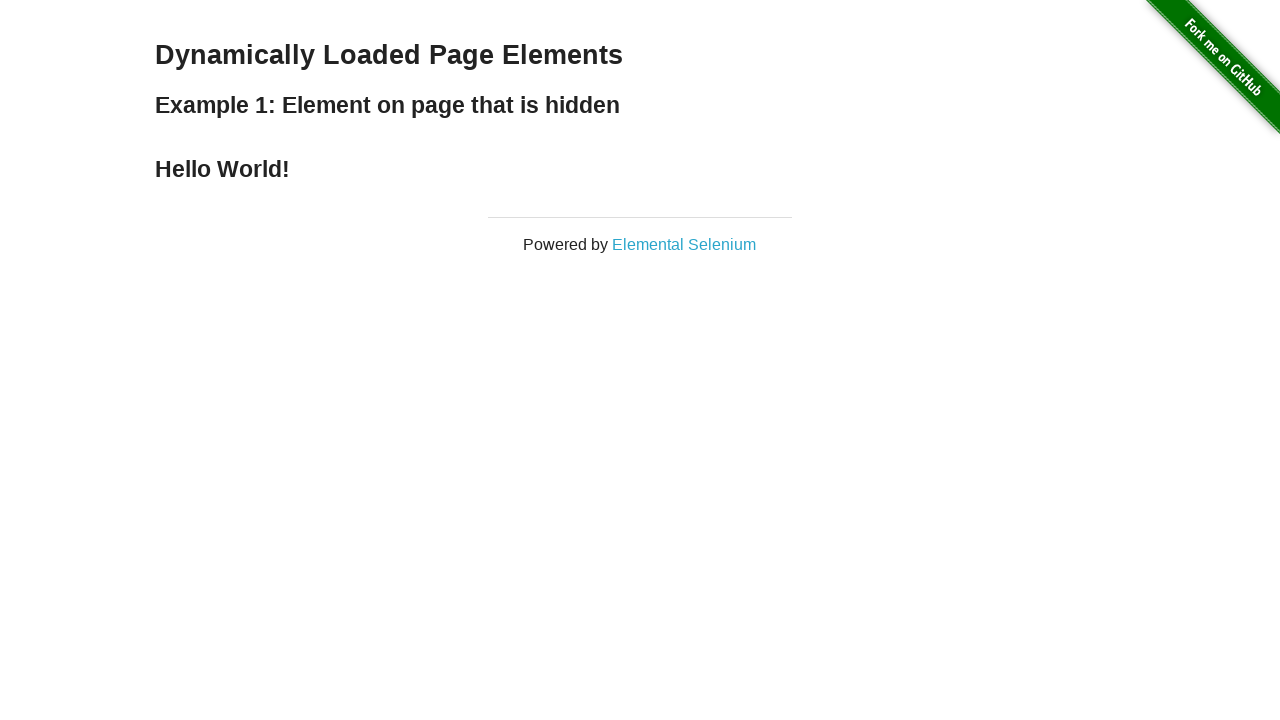

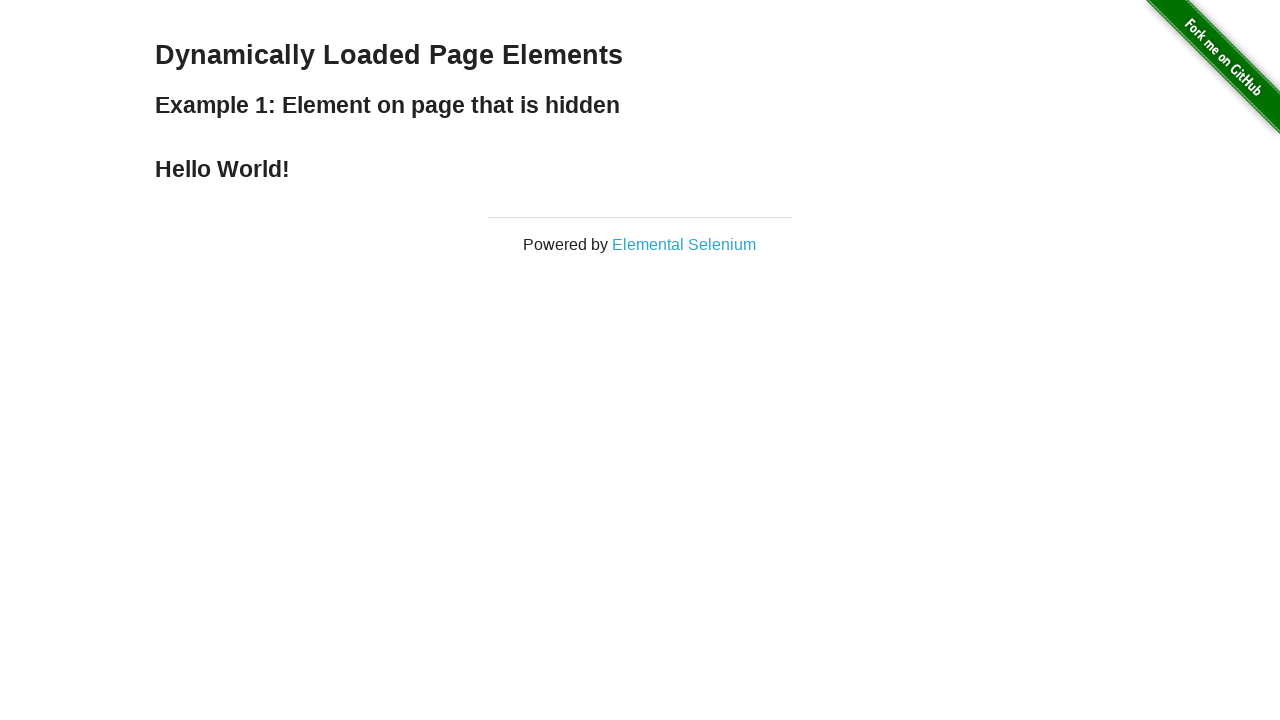